Demonstrates drag and drop by offset action by dragging element A to specific coordinates

Starting URL: https://crossbrowsertesting.github.io/drag-and-drop

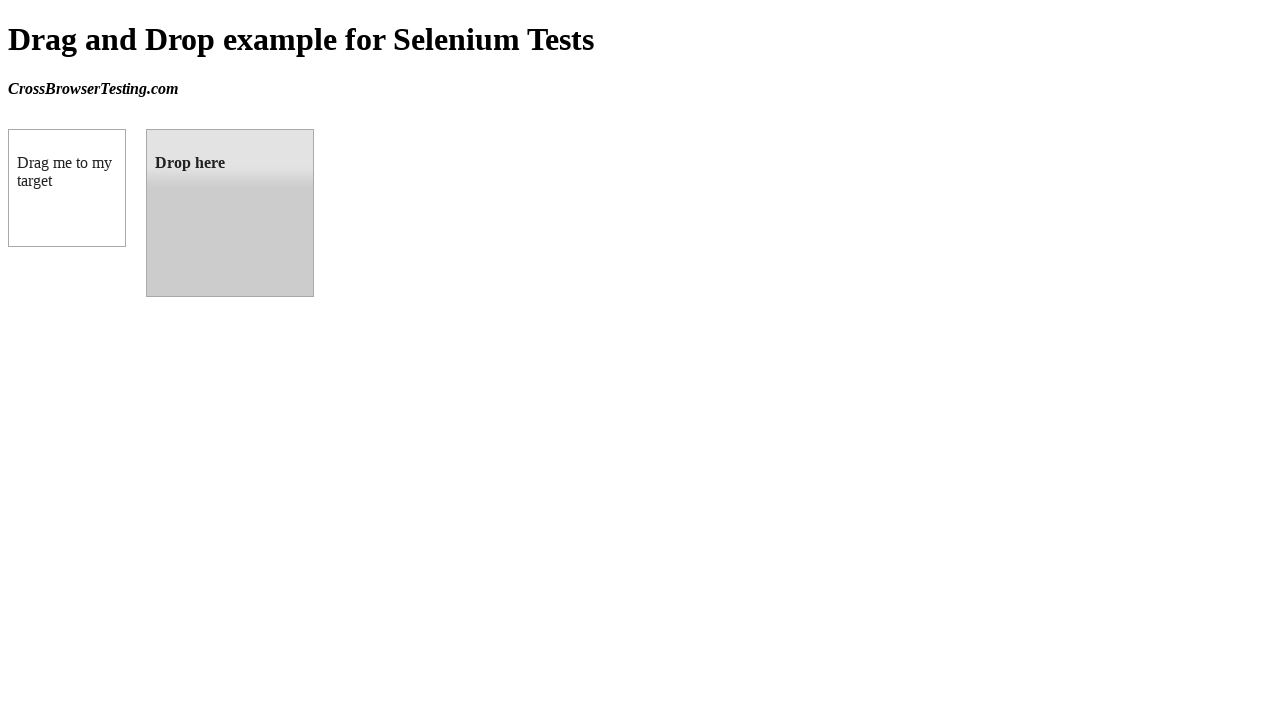

Located draggable element
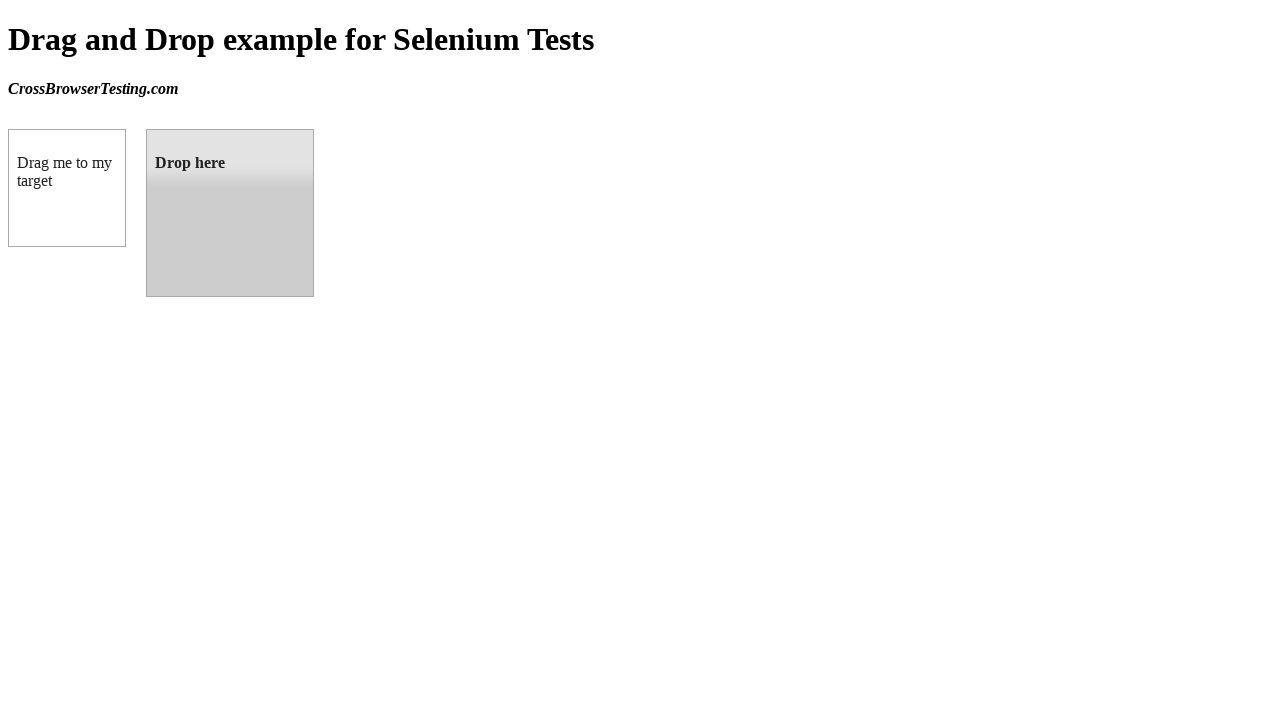

Located droppable element
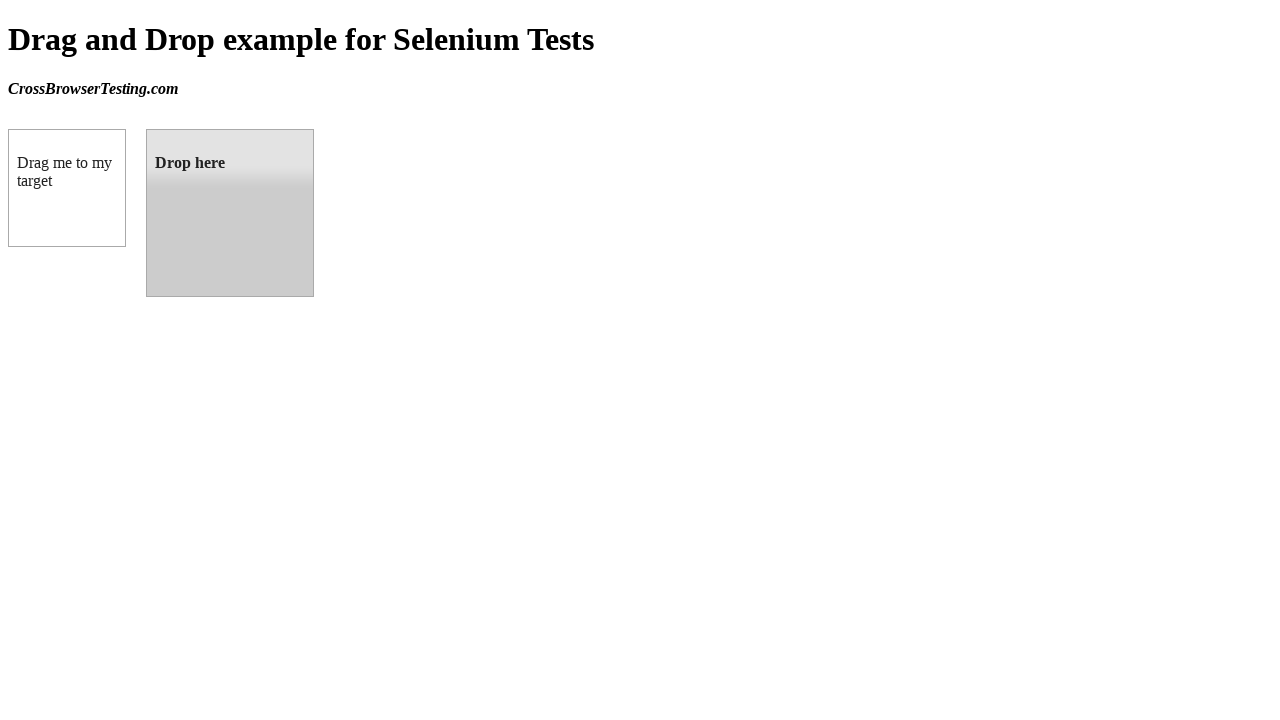

Retrieved bounding box of target element
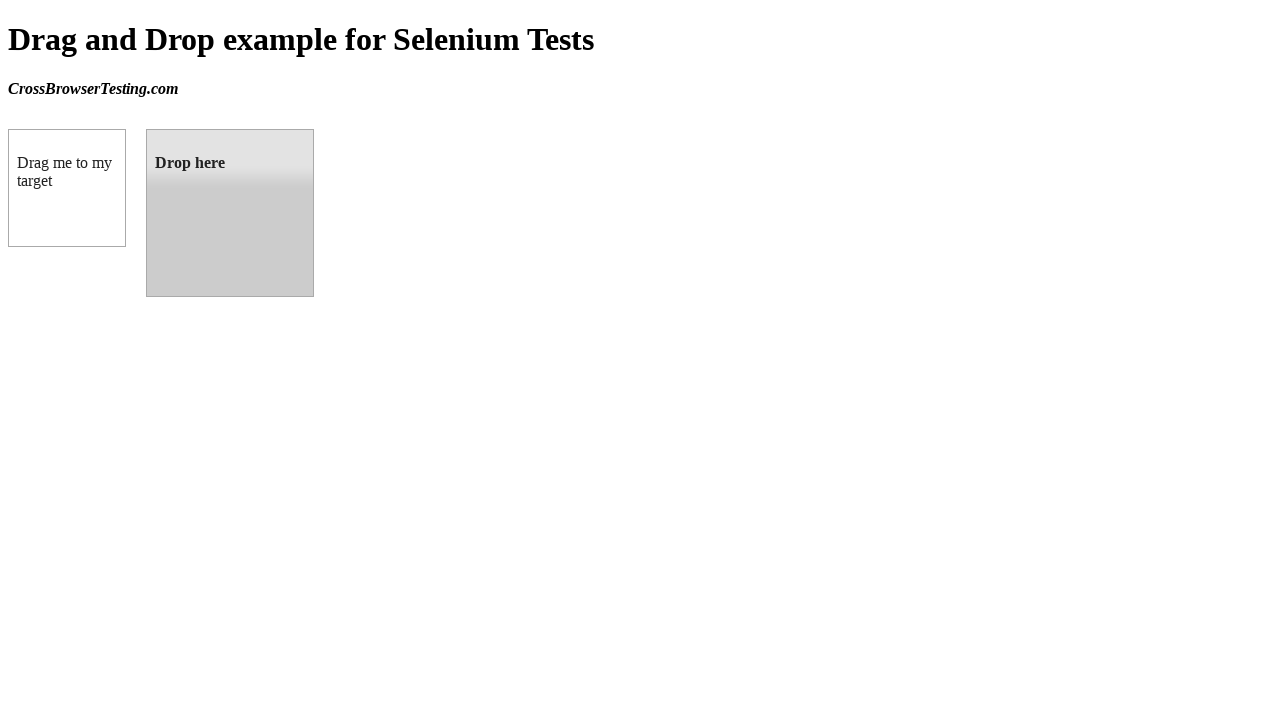

Calculated target center coordinates: (230, 213)
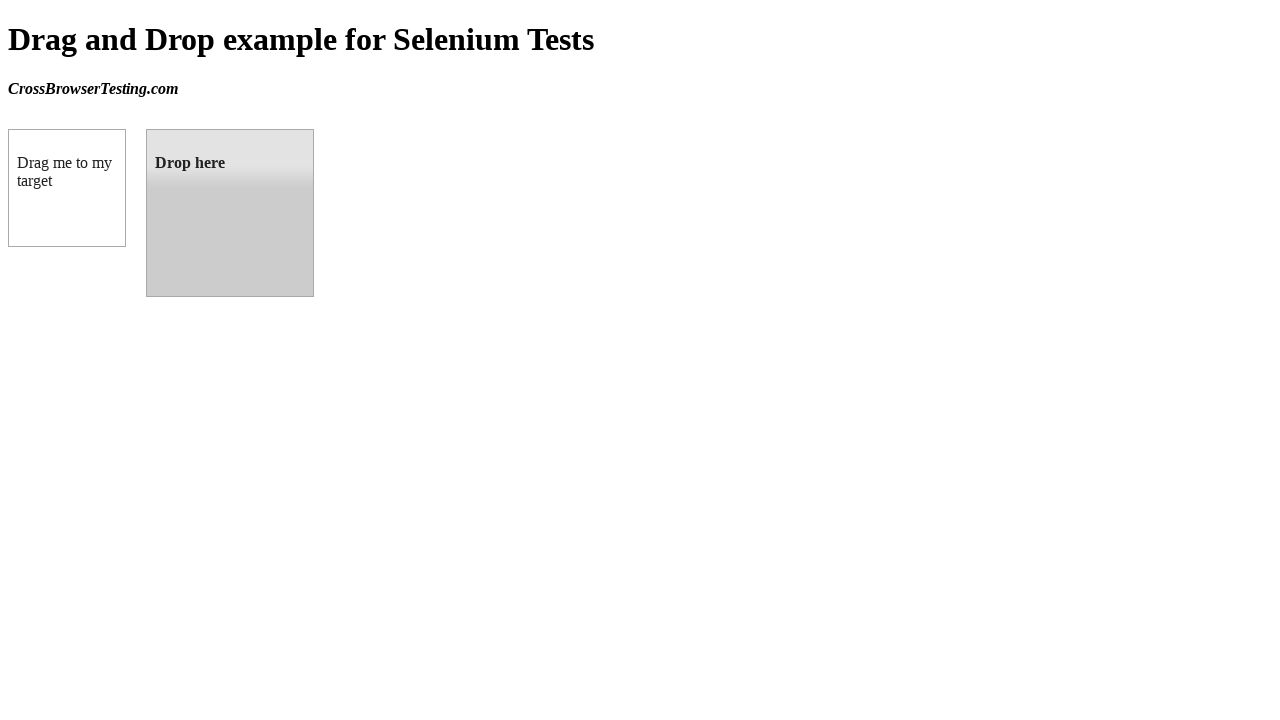

Retrieved bounding box of source element
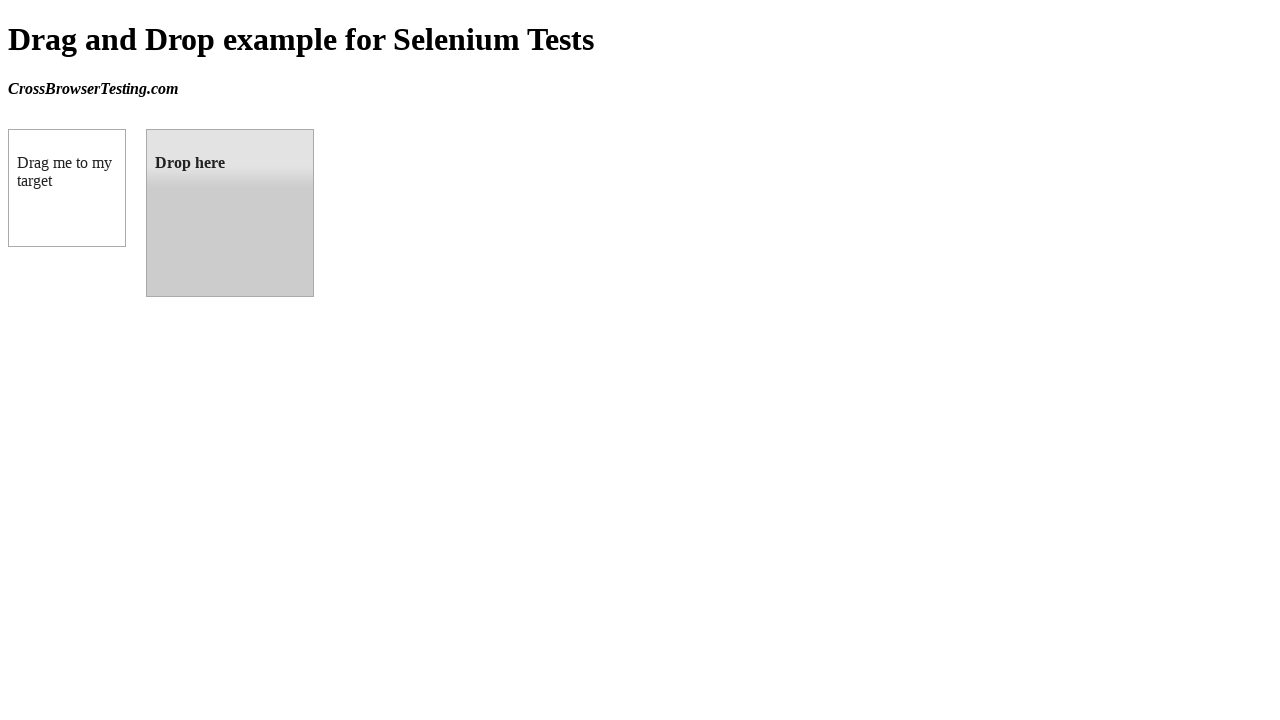

Calculated source center coordinates: (67, 188)
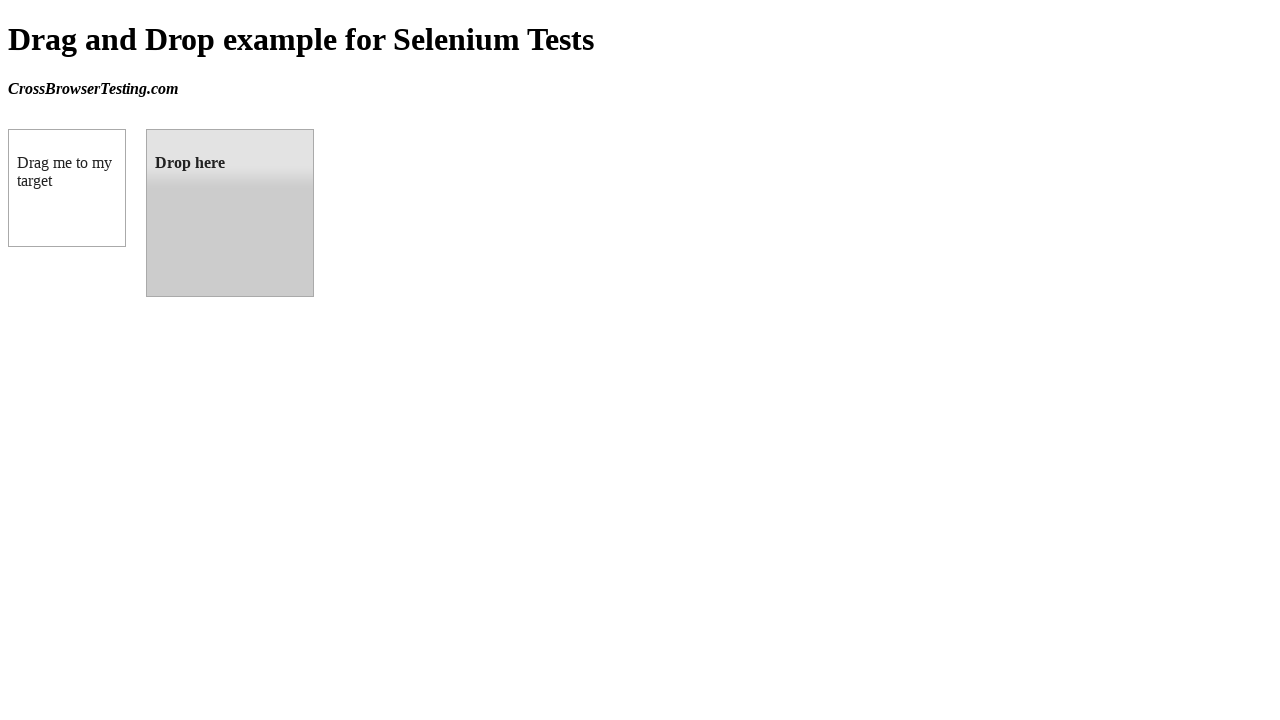

Moved mouse to source element center at (67, 188)
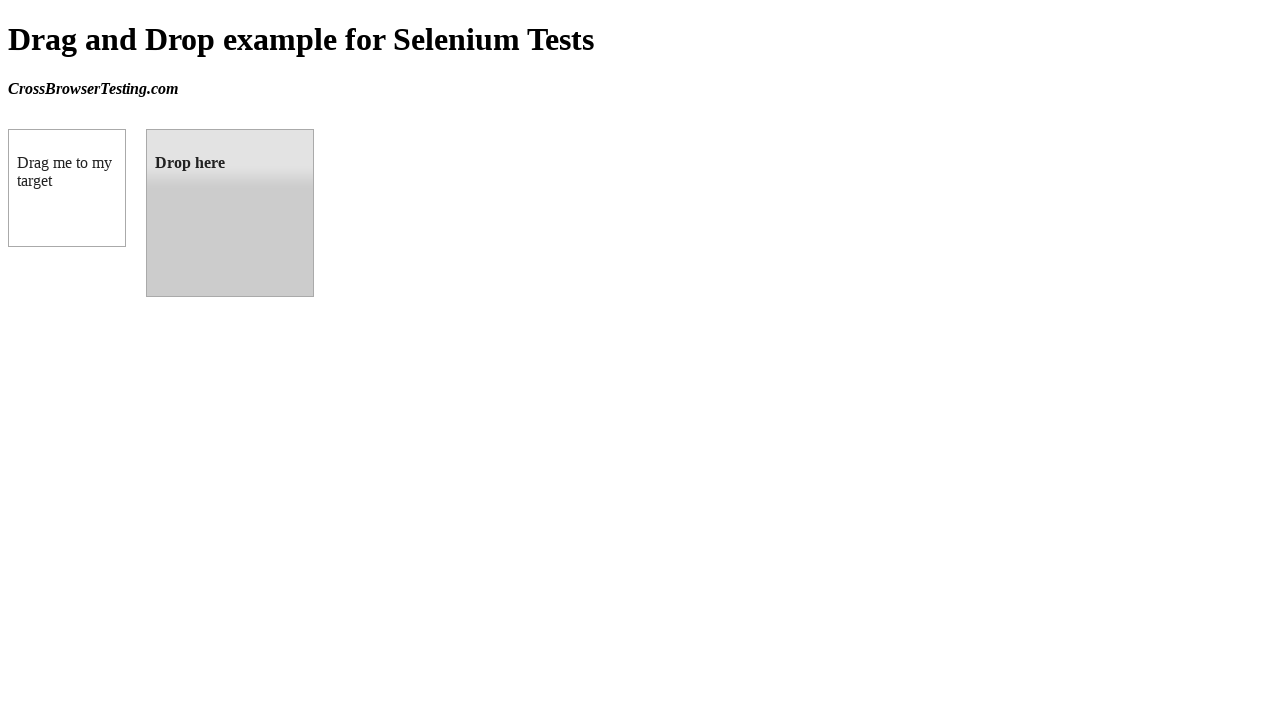

Pressed mouse button down on source element at (67, 188)
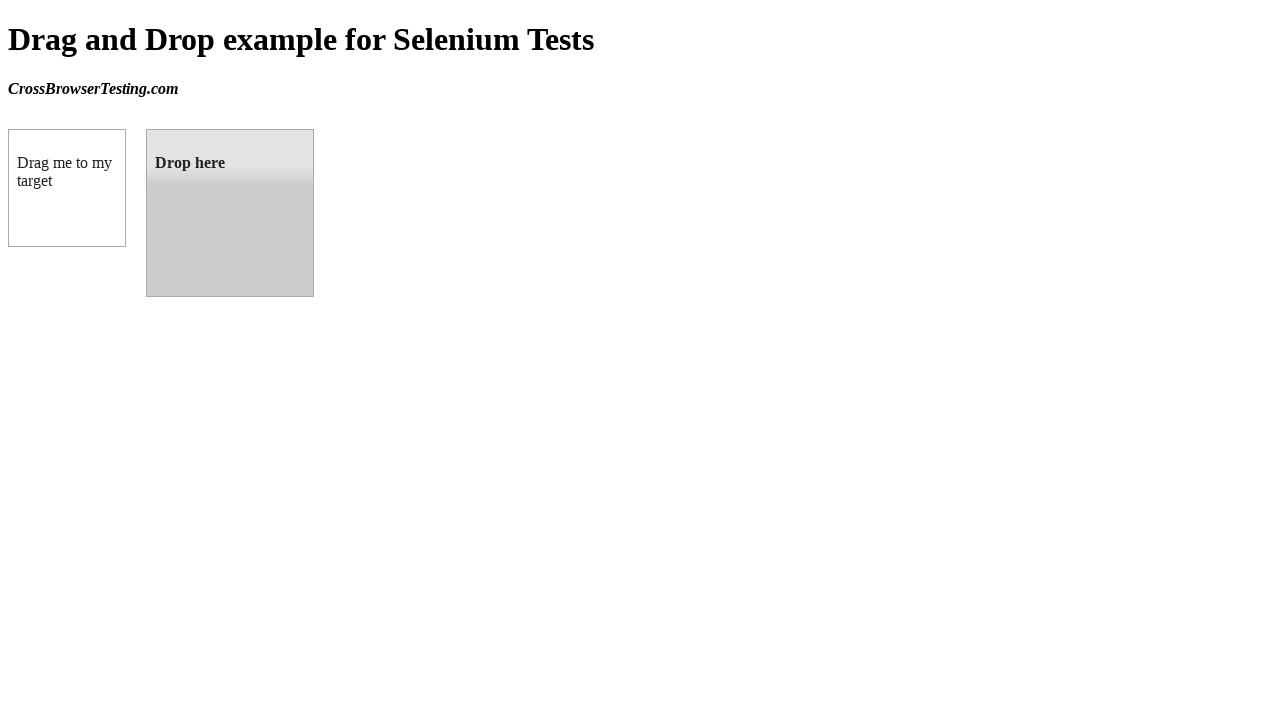

Dragged mouse to target element center at (230, 213)
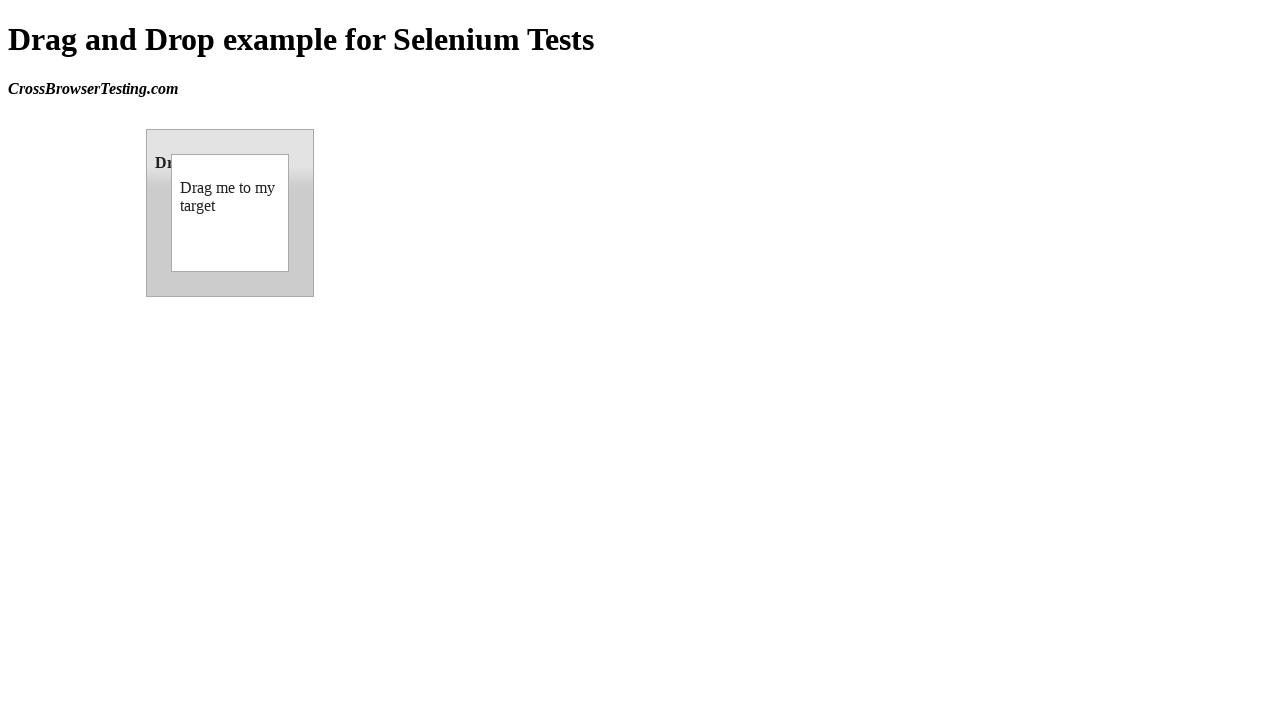

Released mouse button on target element - drag and drop completed at (230, 213)
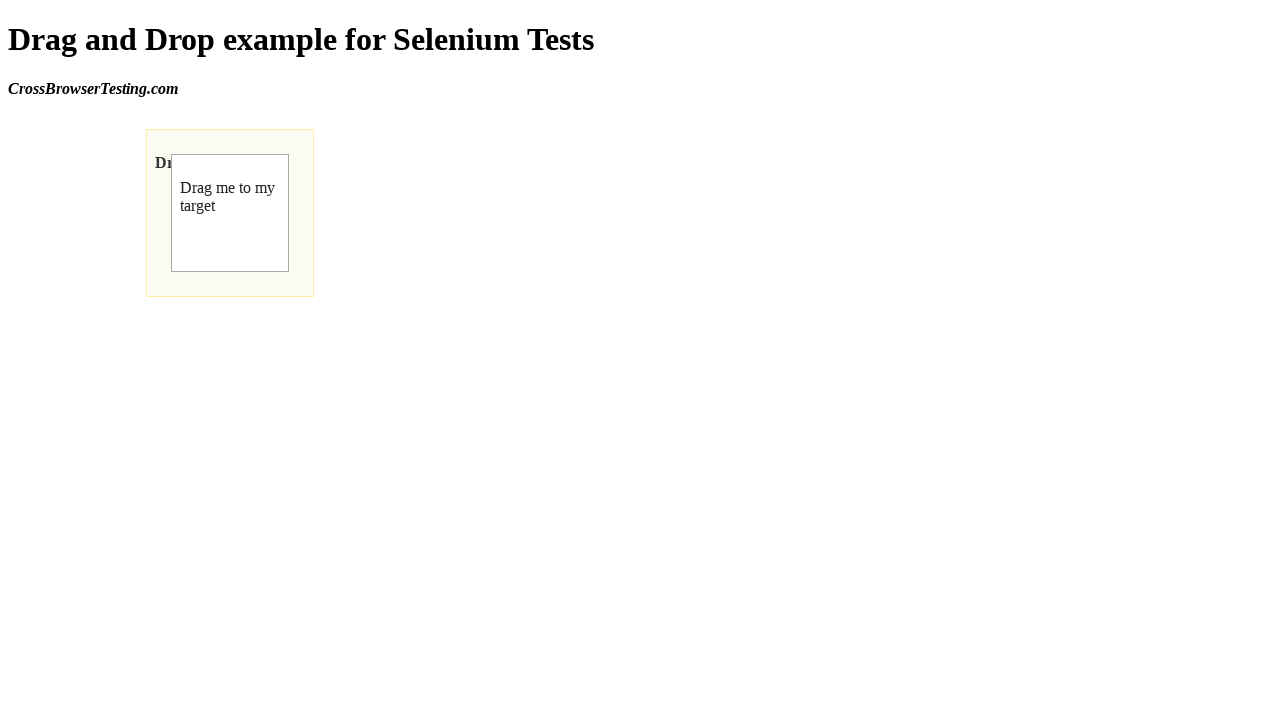

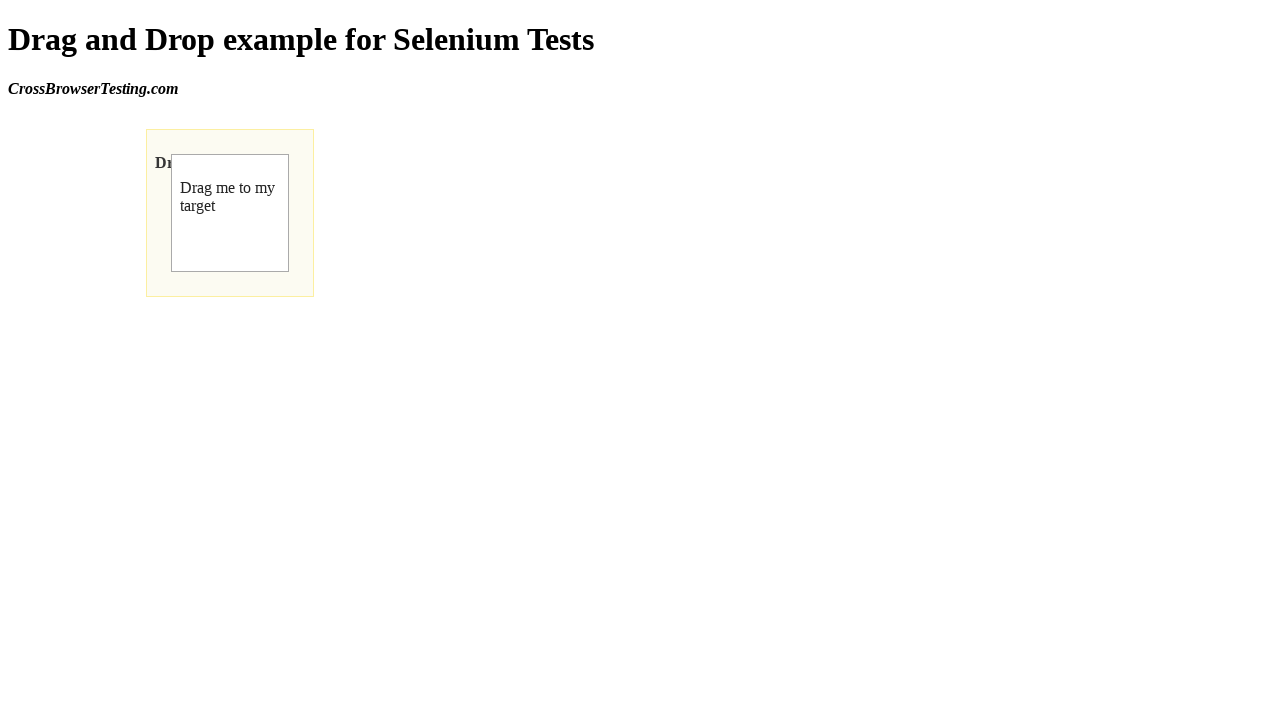